Tests the behavior of submitting a form by clicking the submit button on the VTiger CRM demo page without filling any fields, likely testing form validation.

Starting URL: https://demo.vtiger.com/vtigercrm/

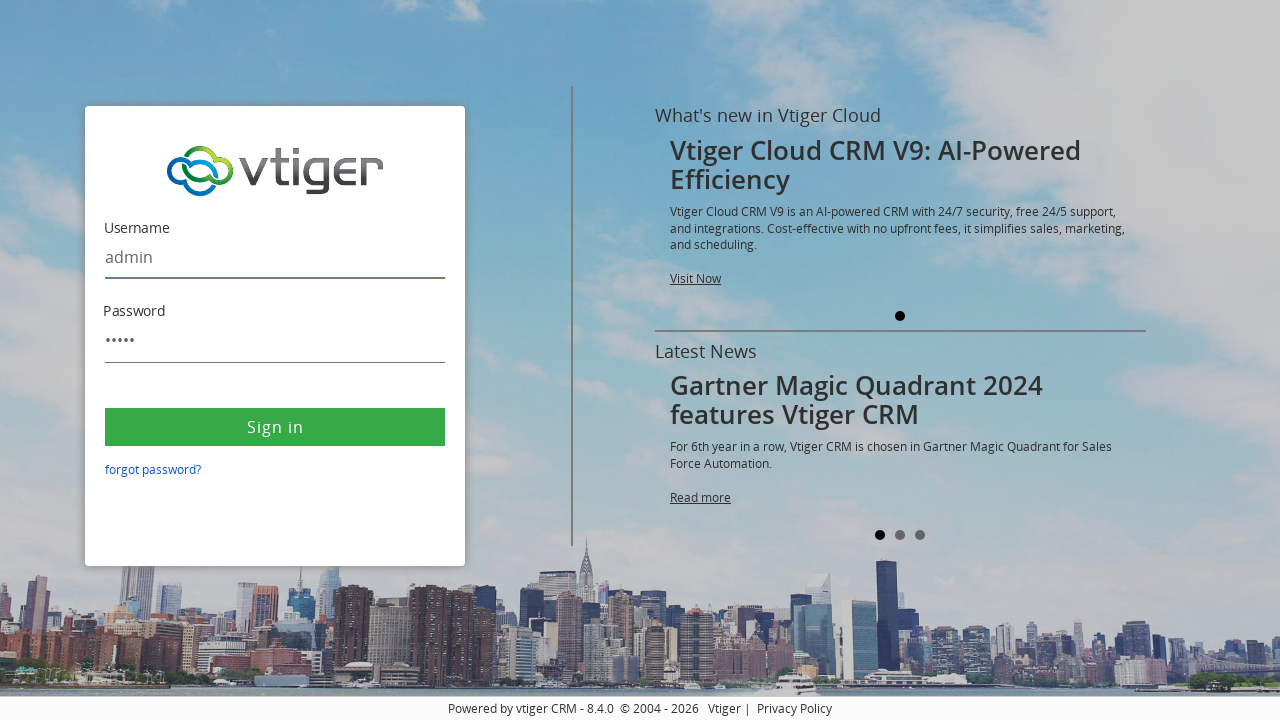

Clicked submit button without filling any form fields to test validation at (275, 427) on button[type='submit']
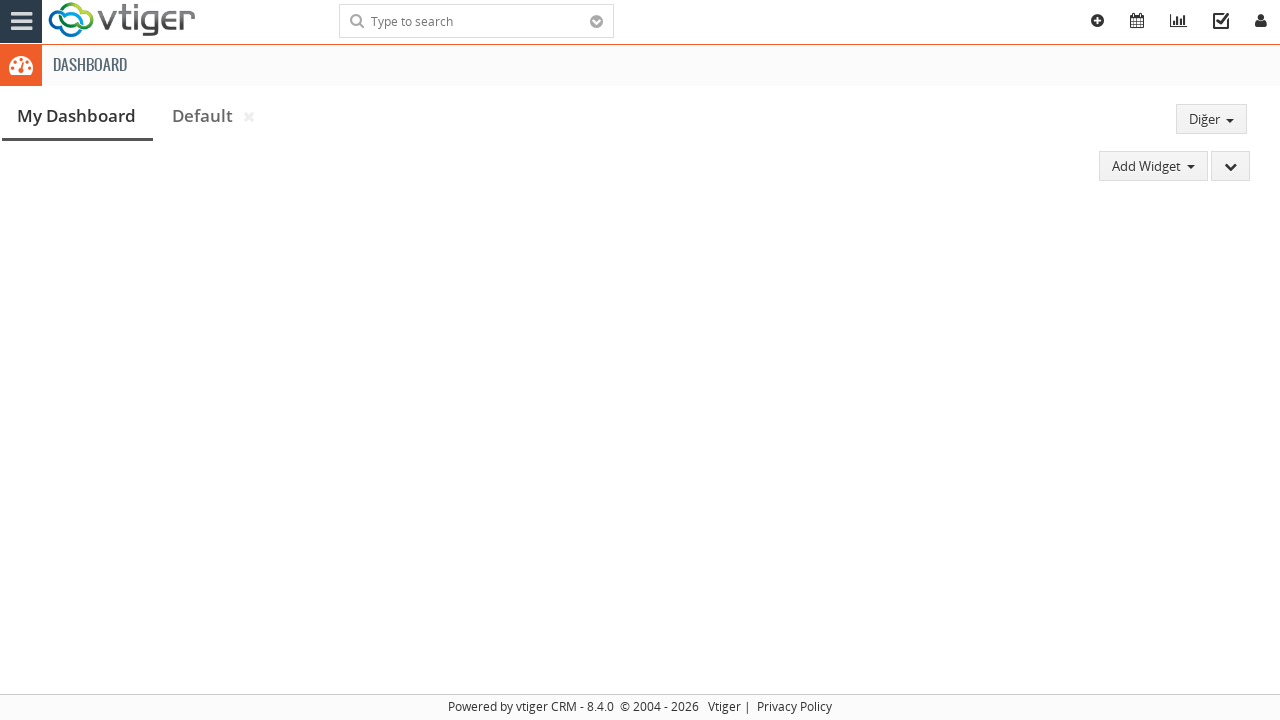

Waited 2 seconds for page response after form submission attempt
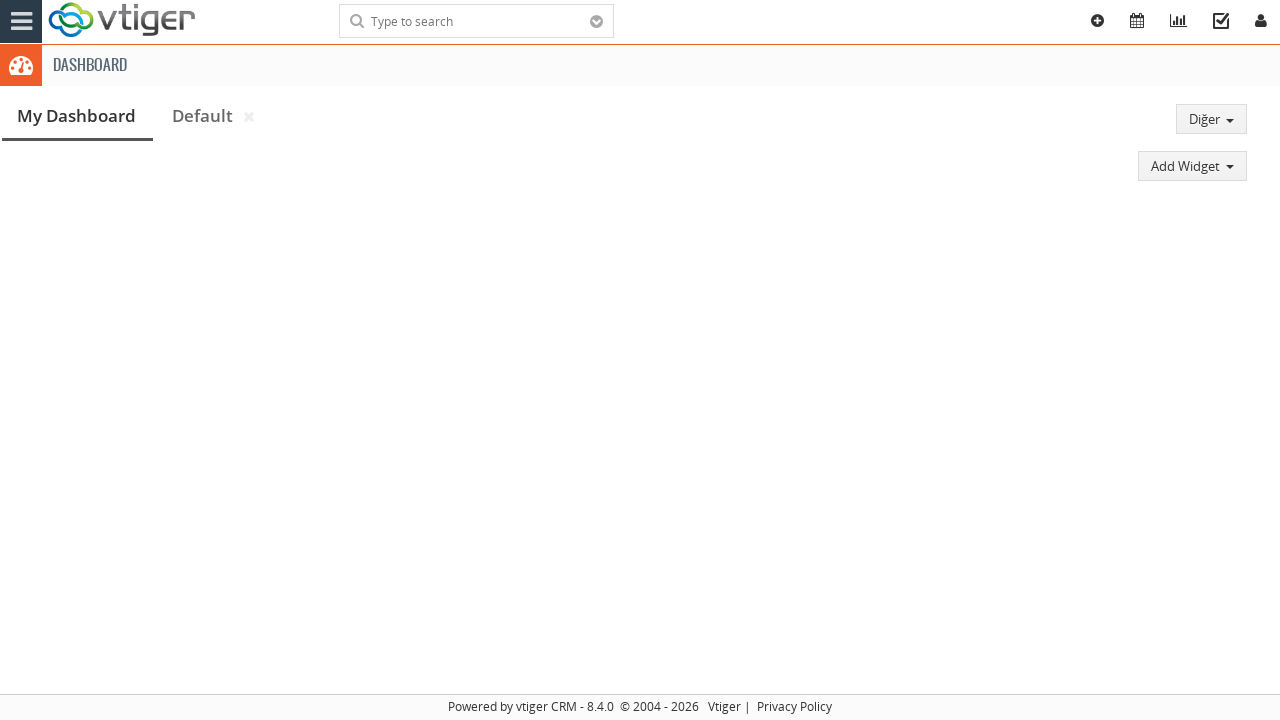

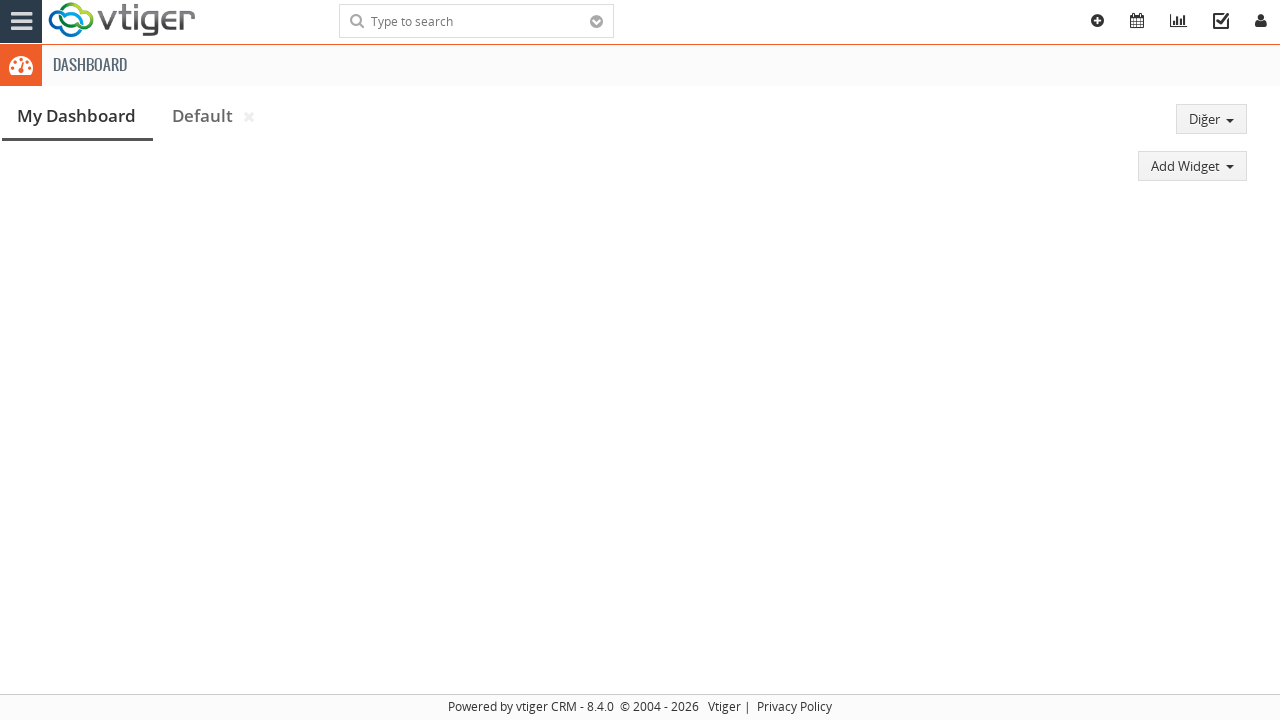